Tests dynamic dropdown functionality by selecting an origin city (Bangalore/BLR) and a destination city (Chennai/MAA) from cascading dropdown menus on a flight booking practice page.

Starting URL: https://www.rahulshettyacademy.com/dropdownsPractise/

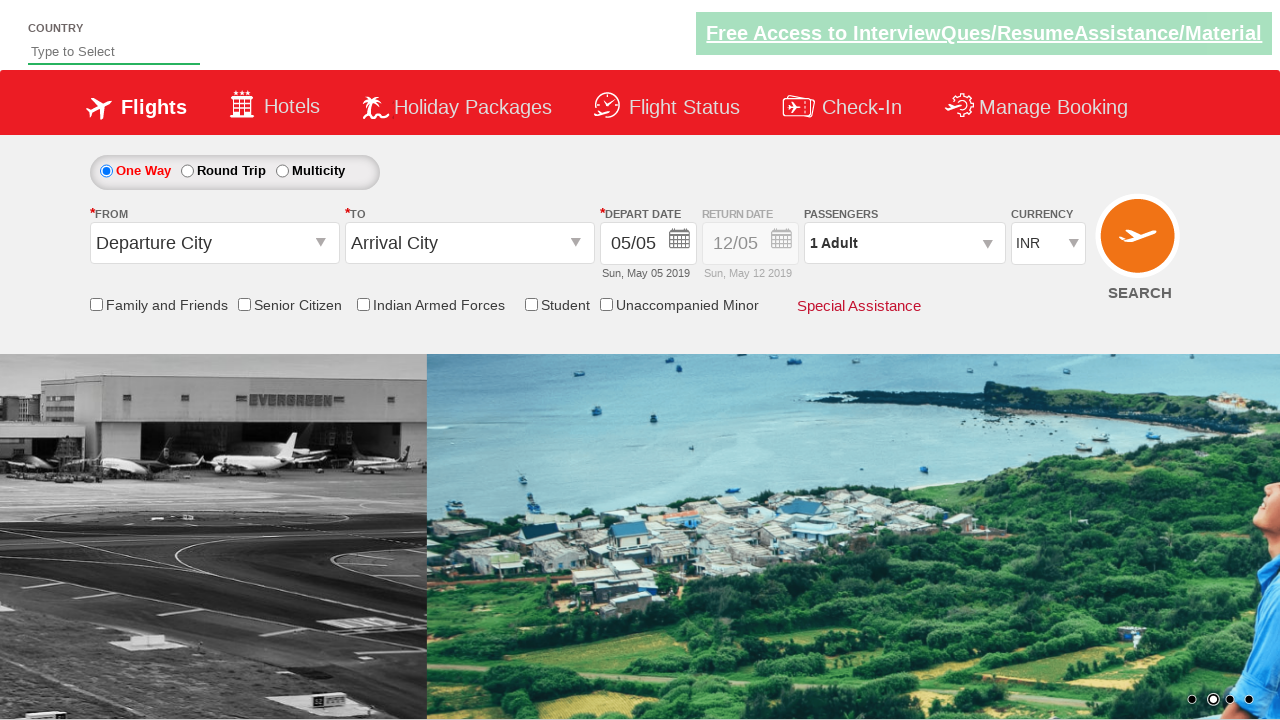

Clicked on origin station dropdown to open it at (214, 243) on #ctl00_mainContent_ddl_originStation1_CTXT
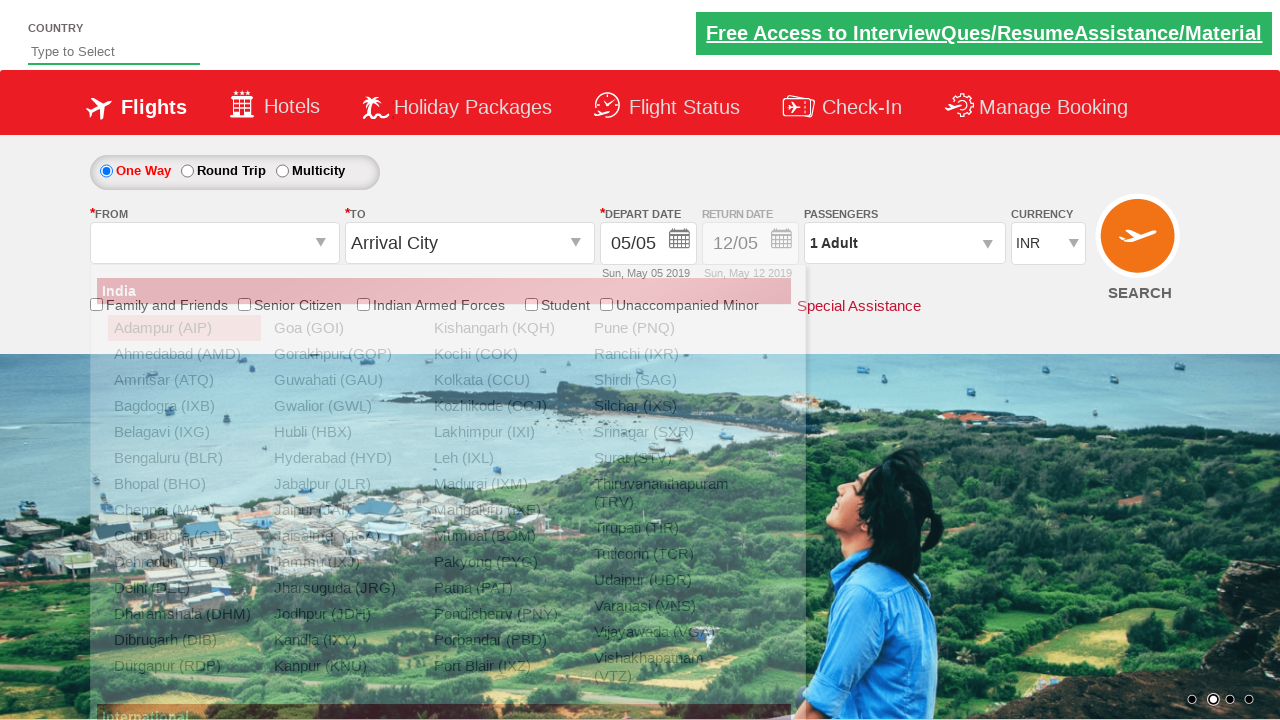

Selected Bangalore (BLR) as origin city at (184, 458) on xpath=//a[@value='BLR']
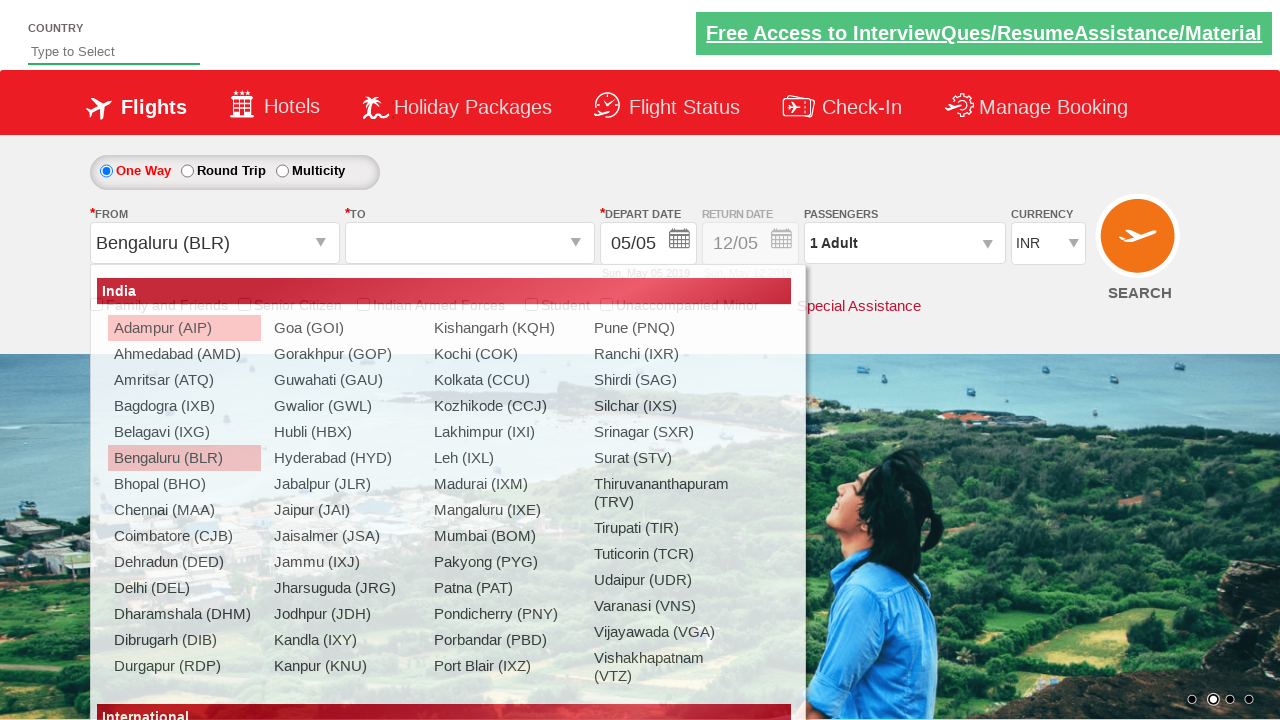

Waited for destination dropdown to be ready
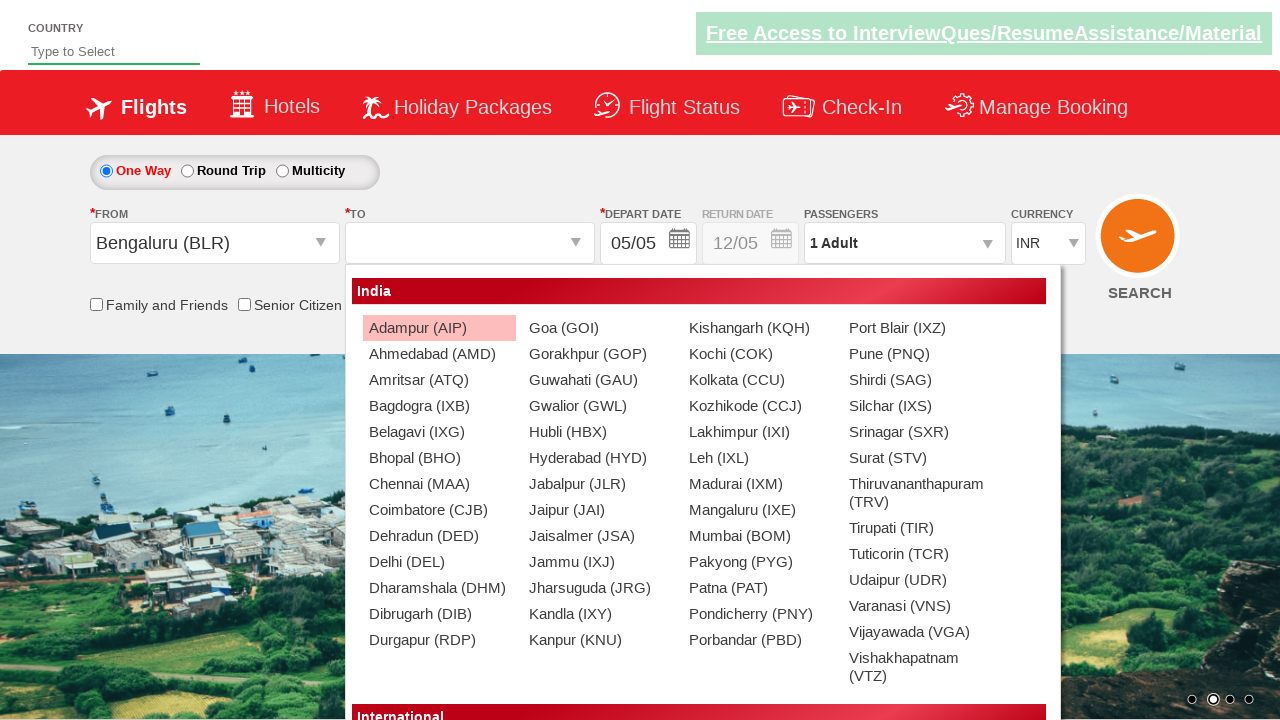

Selected Chennai (MAA) as destination city at (439, 484) on xpath=//div[@id='glsctl00_mainContent_ddl_destinationStation1_CTNR']//a[@value='
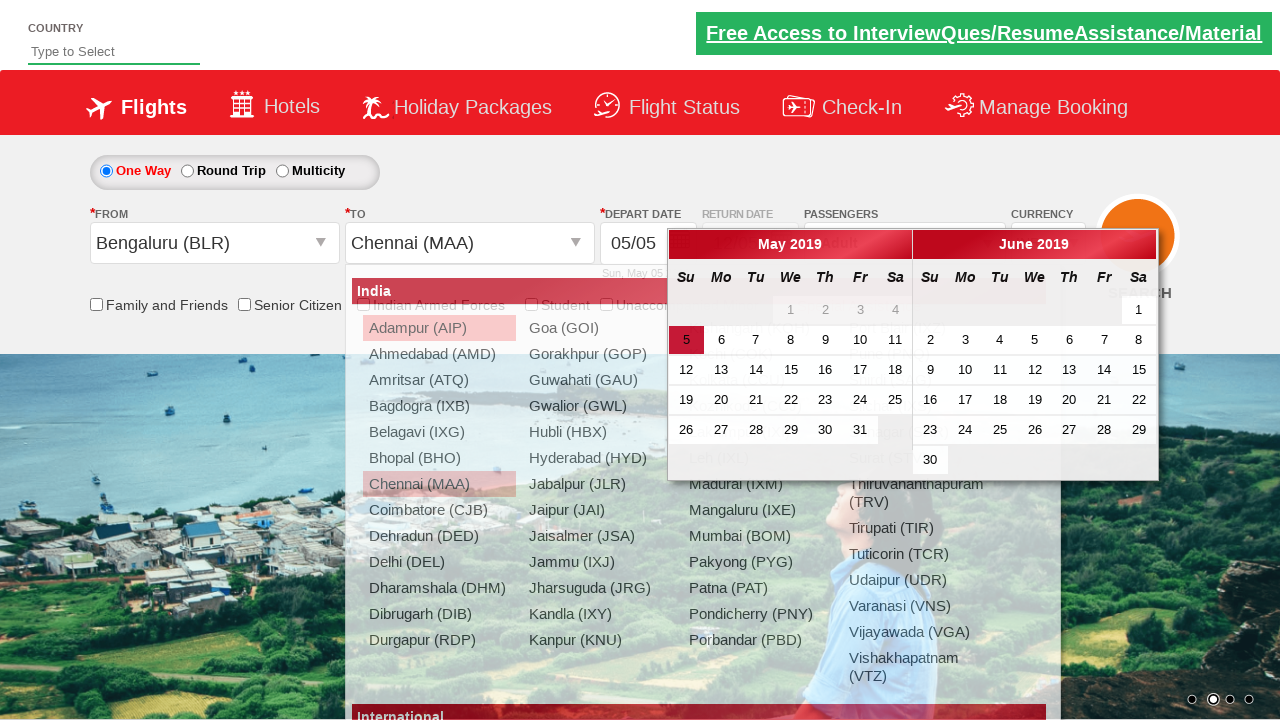

Waited for destination selection to complete
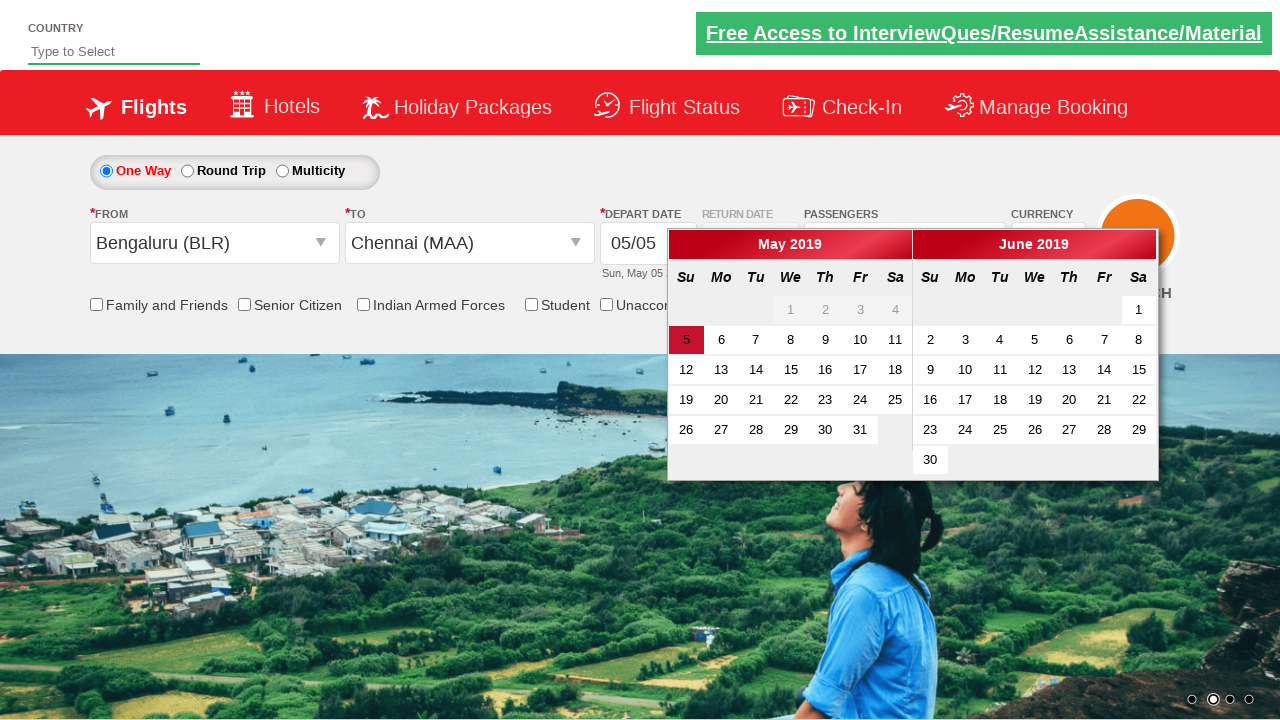

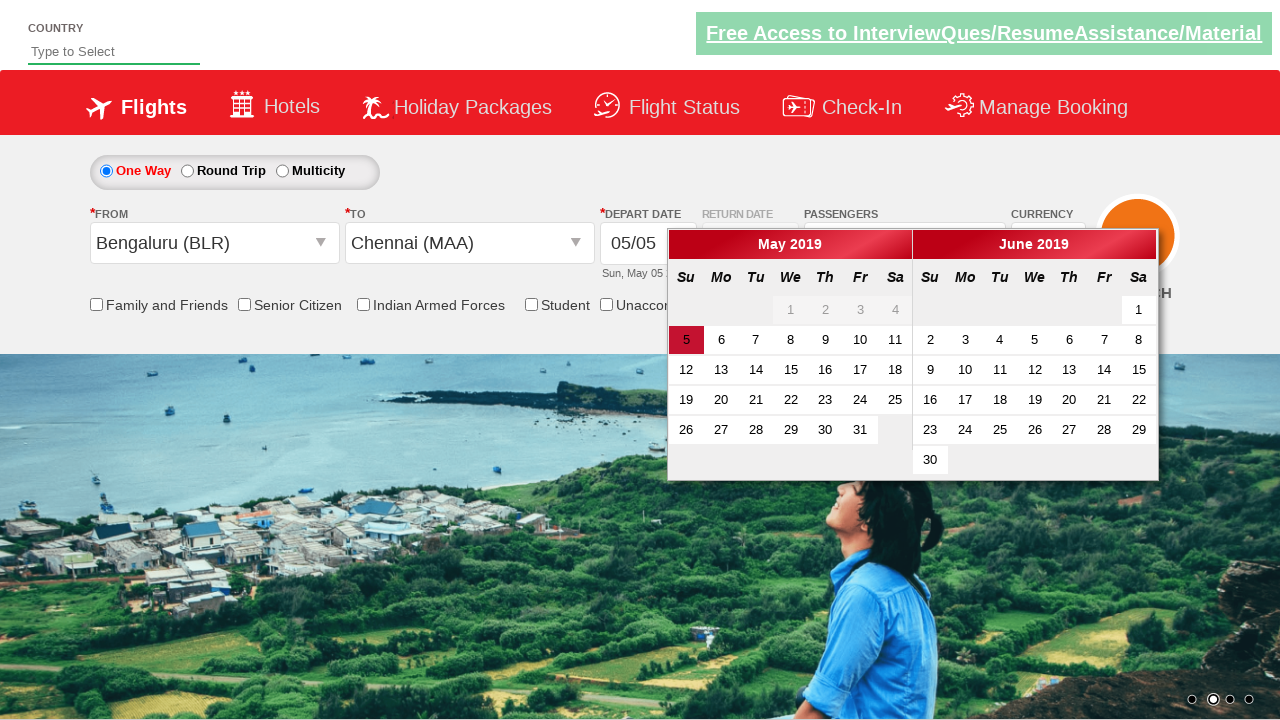